Tests alert functionality by filling a form with first name, last name, and company name, then validating and accepting the alert message

Starting URL: http://automationbykrishna.com/#

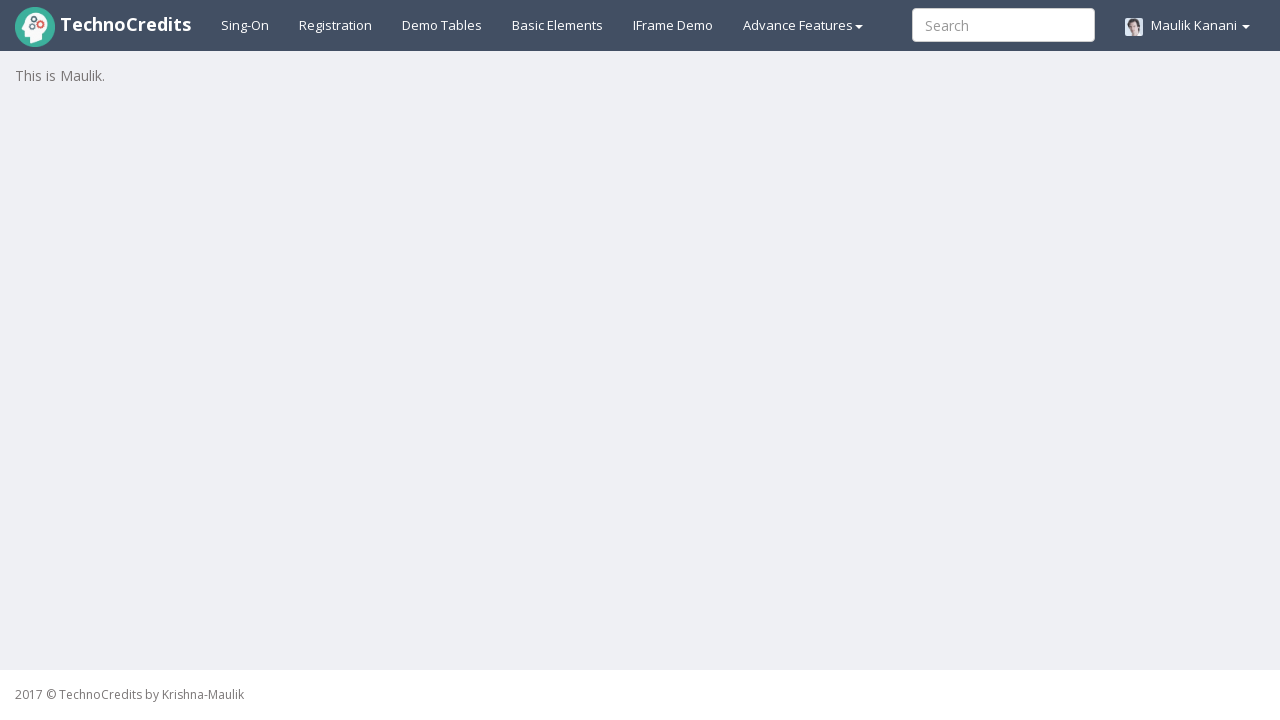

Clicked on Basic Elements tab at (558, 25) on xpath=//a[@id='basicelements']
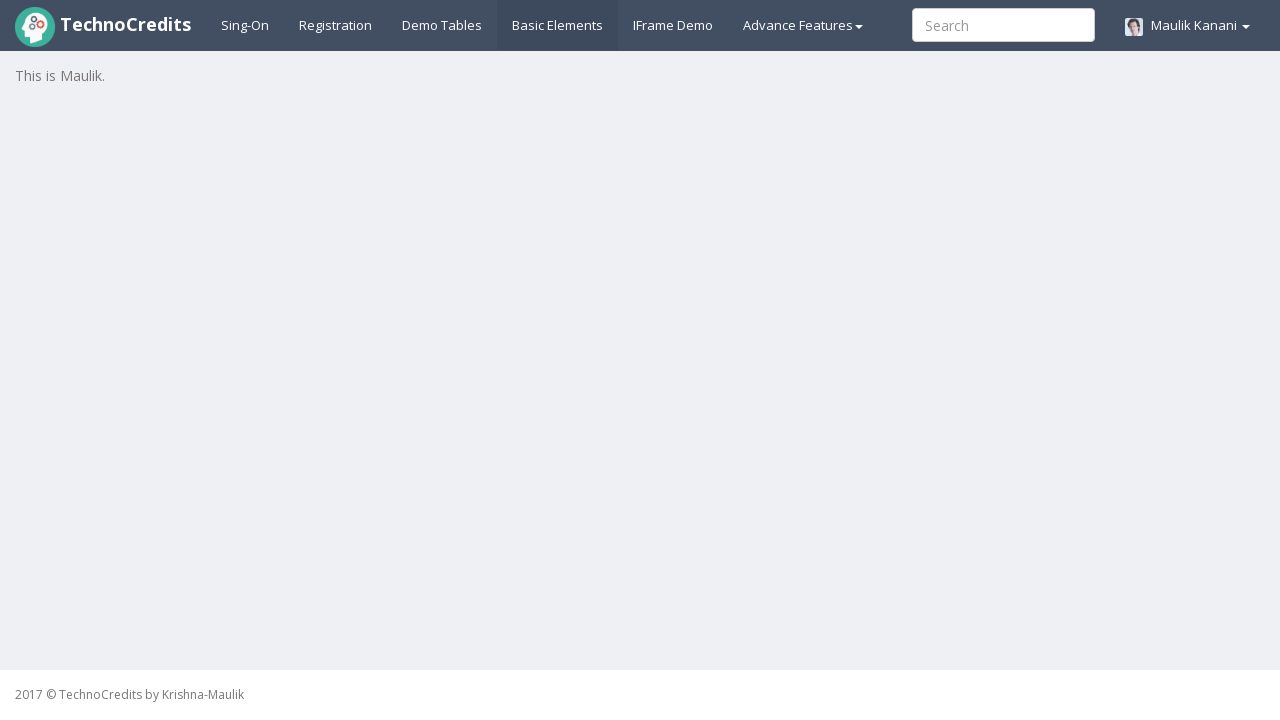

Form elements loaded and visible
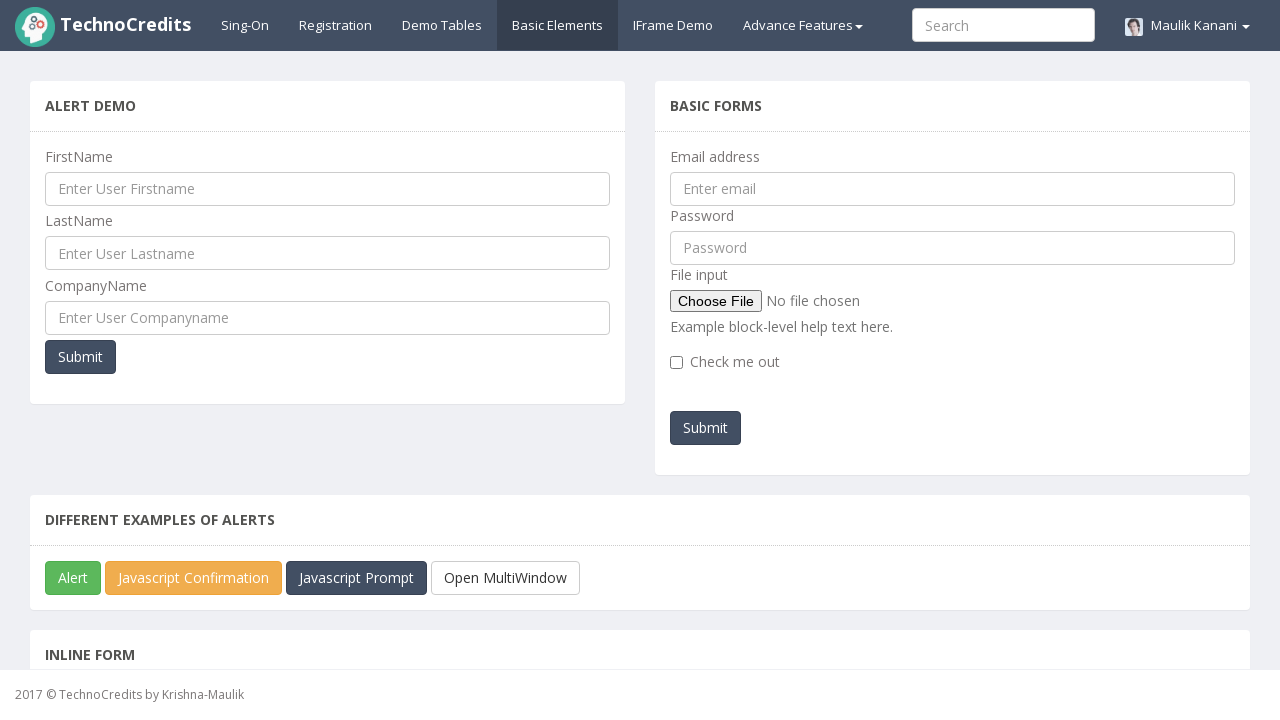

Entered first name 'swati' in the form on //input[@id='UserFirstName']
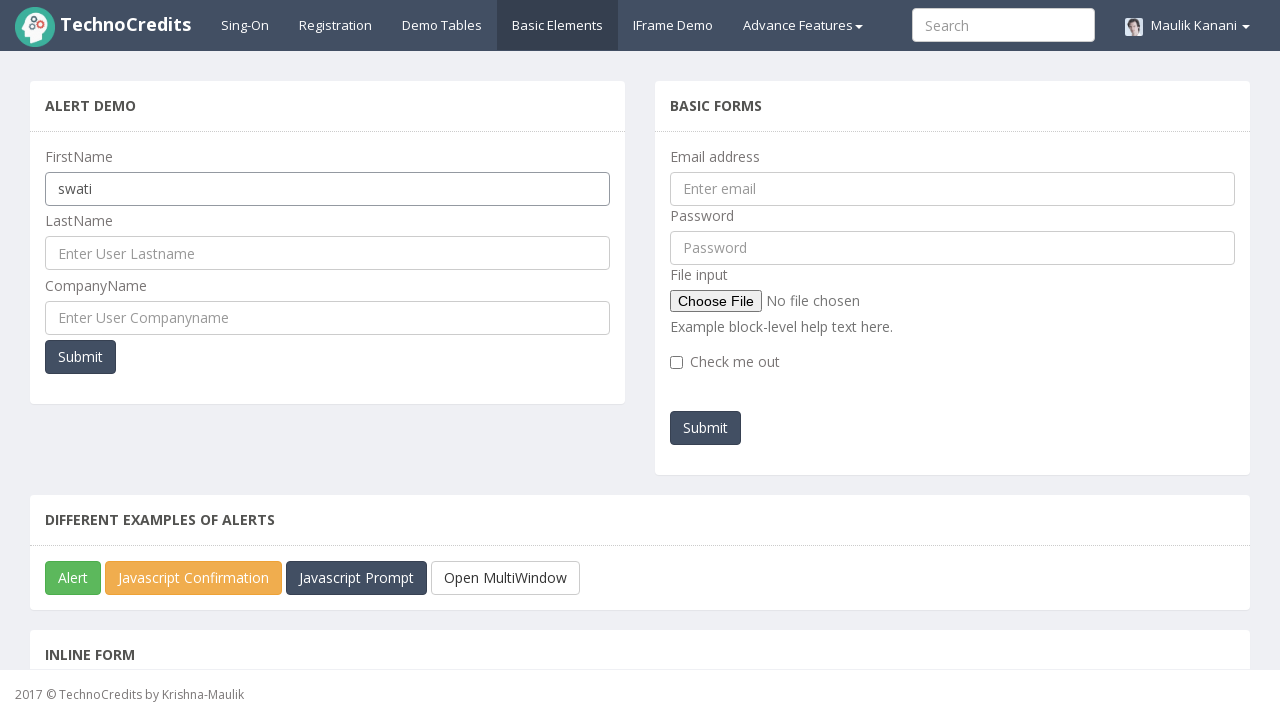

Entered last name 'salunke' in the form on //input[@id='UserLastName']
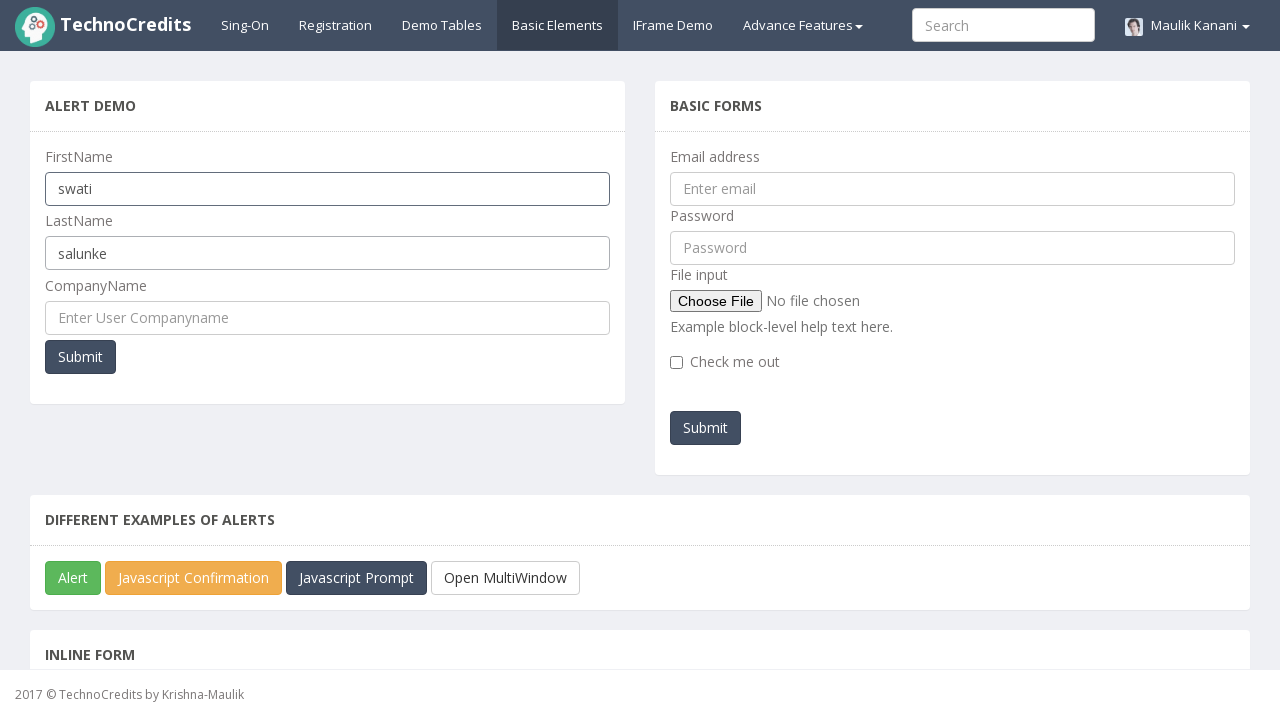

Entered company name 'techno' in the form on //input[@id='UserCompanyName']
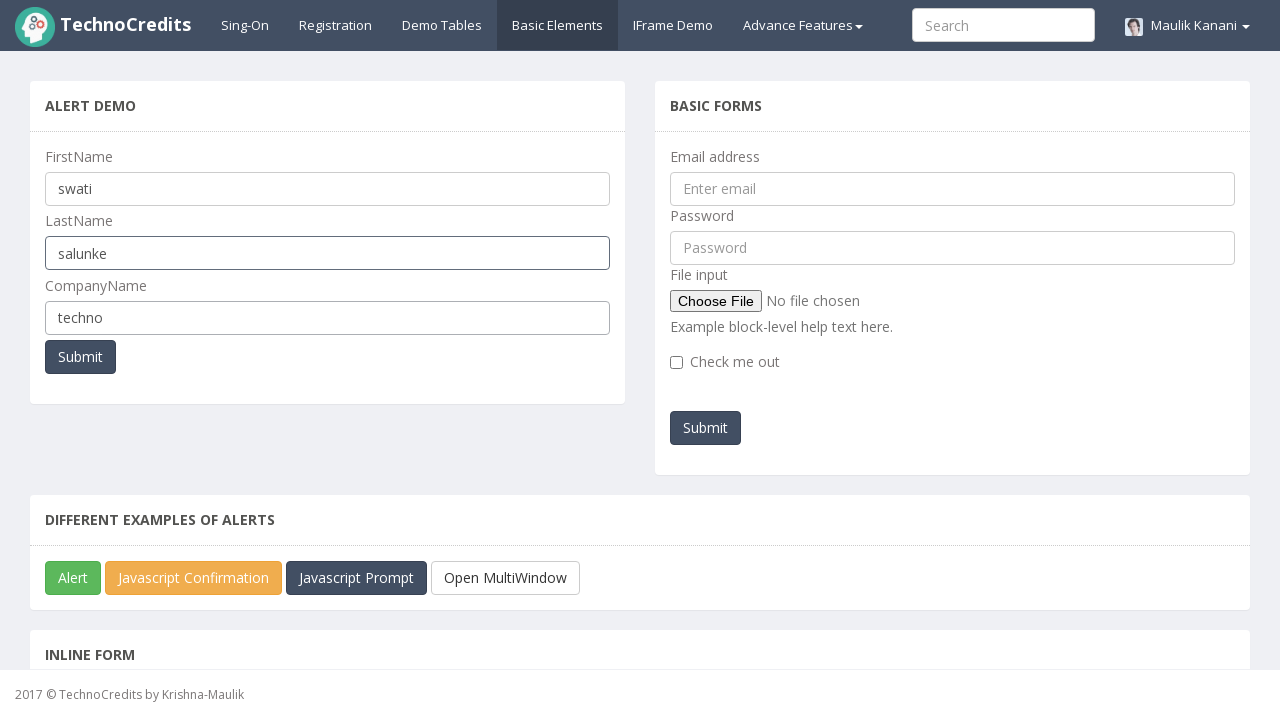

Clicked submit button to trigger alert at (80, 357) on xpath=//button[@onclick='myFunctionPopUp()']
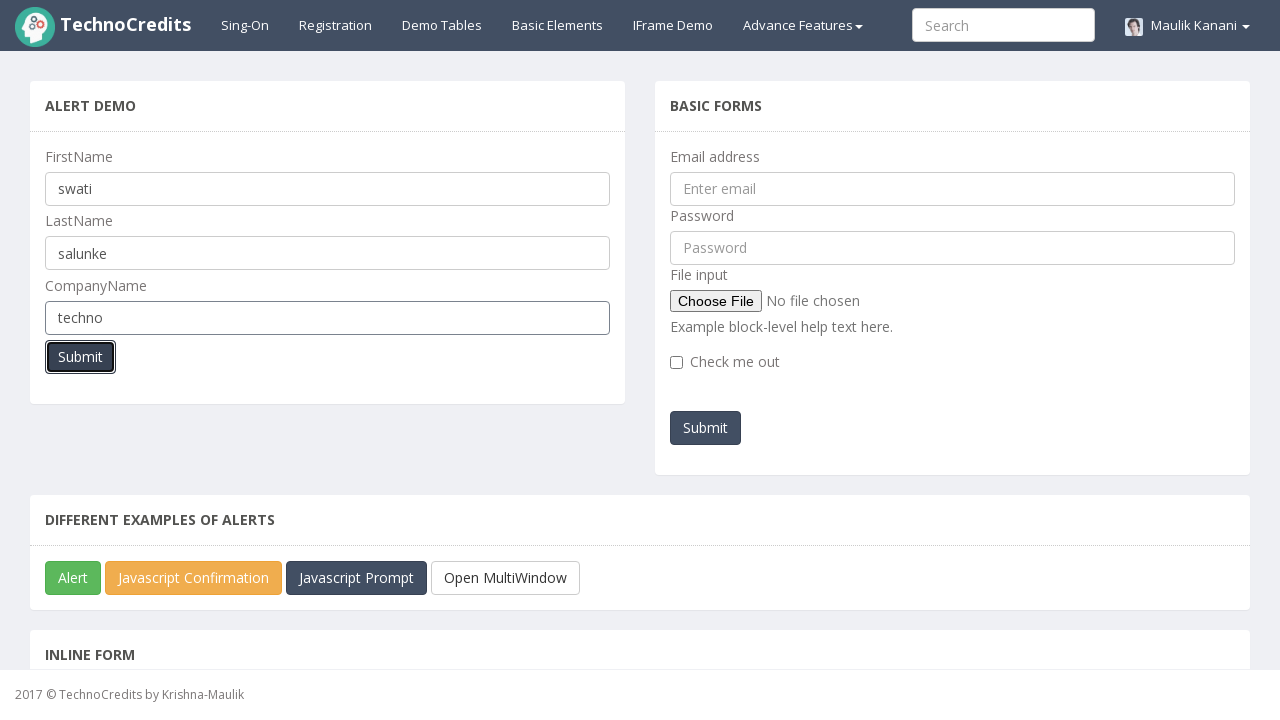

Alert dialog accepted
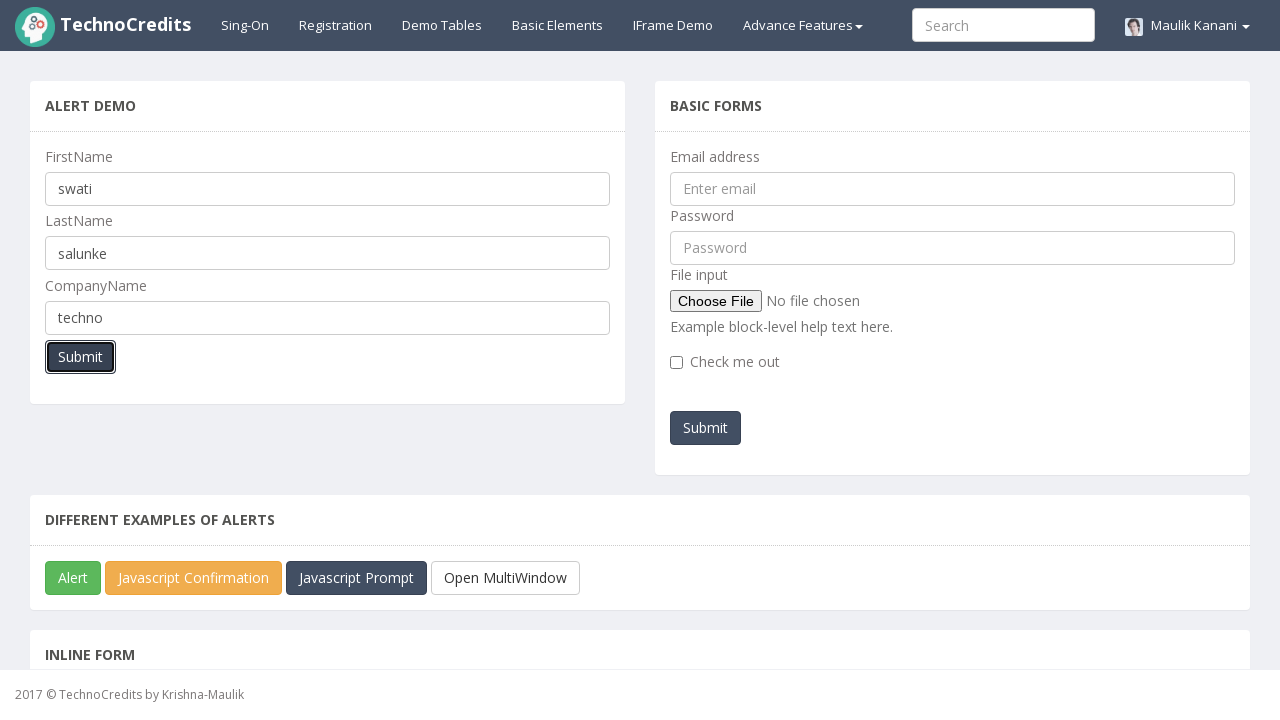

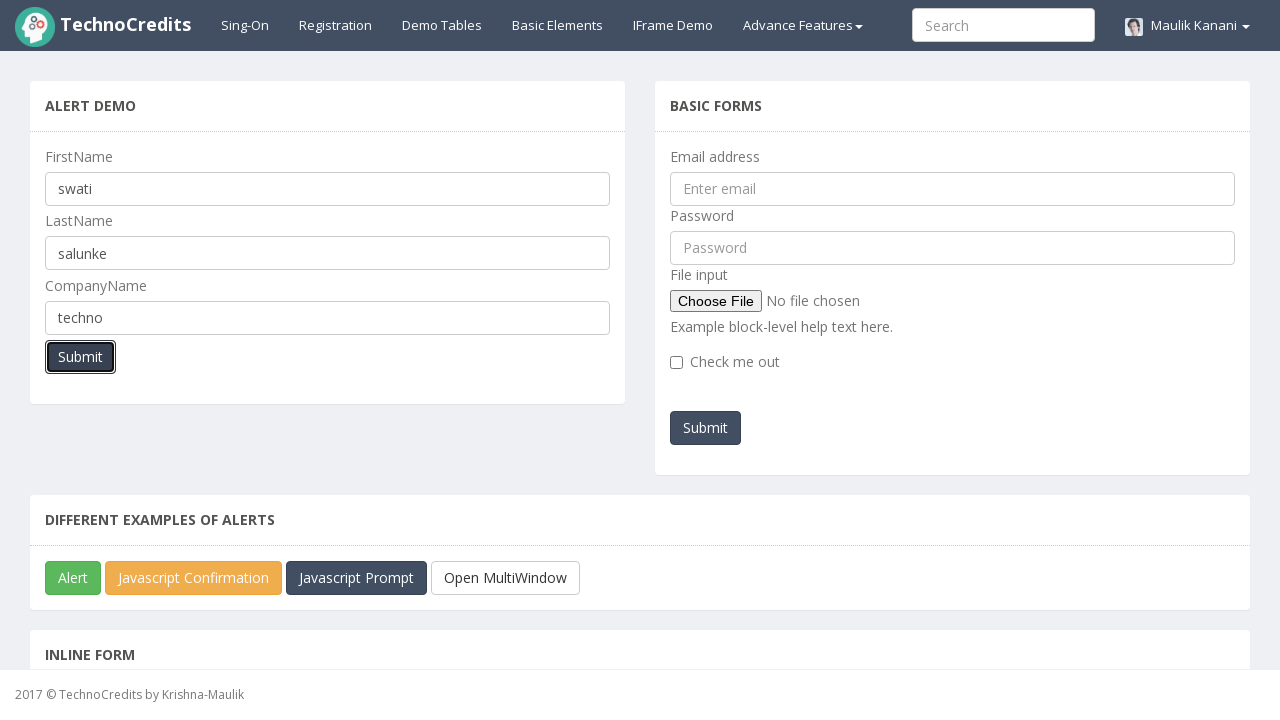